Tests form submission and alert handling on a practice testing website by filling email and password fields and accepting the resulting alert dialog

Starting URL: https://surendrareddy1248.github.io/WebElementsTesting/

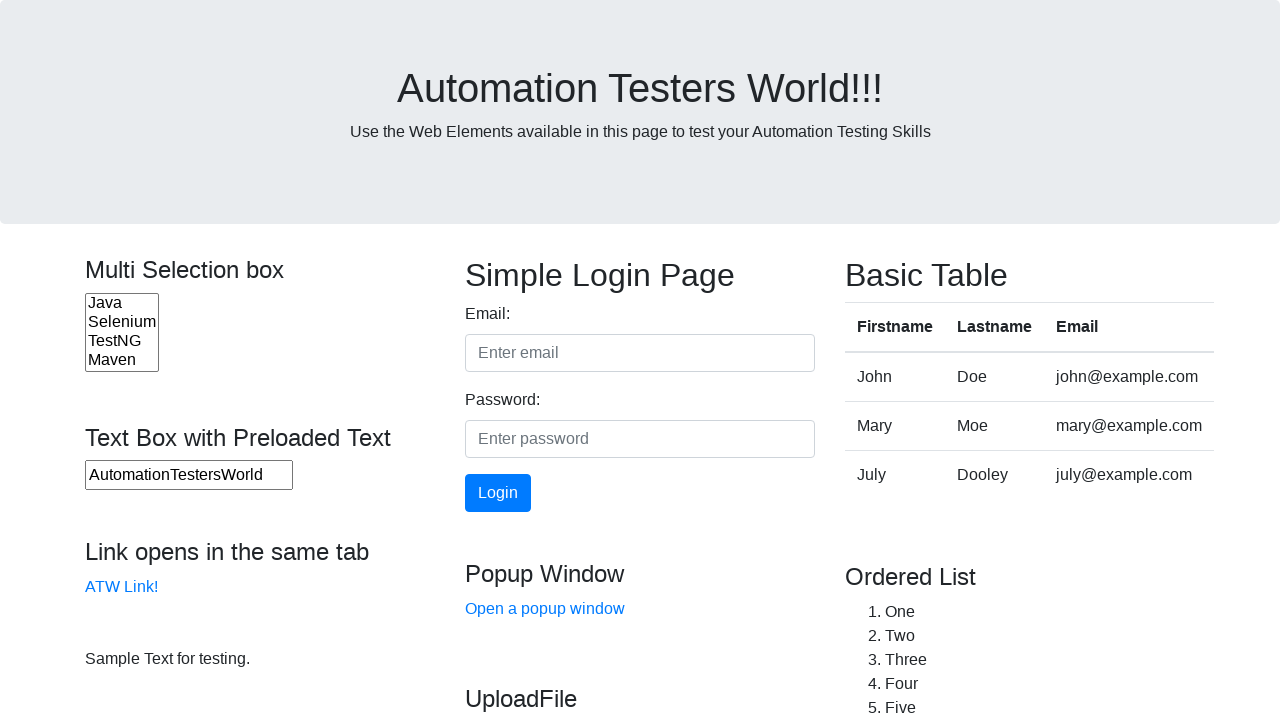

Filled email field with 'shashi@Gmail.com' on #email
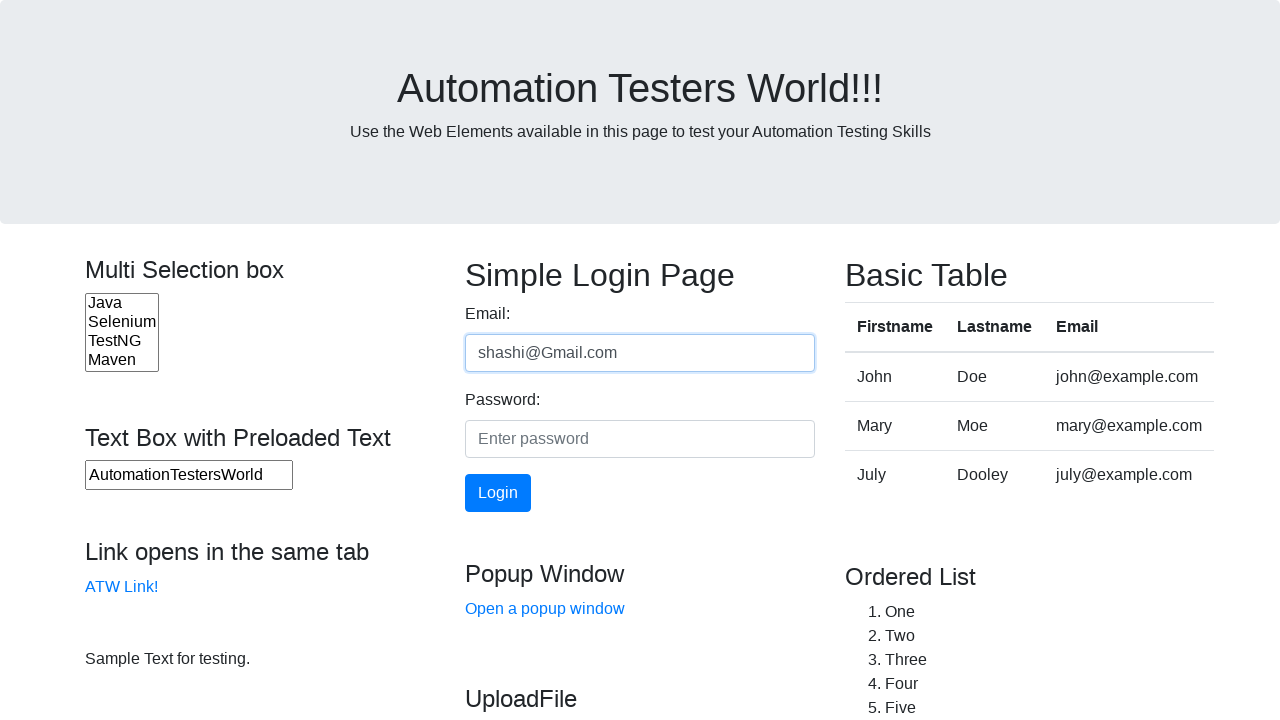

Filled password field with 'test@123' on #pwd
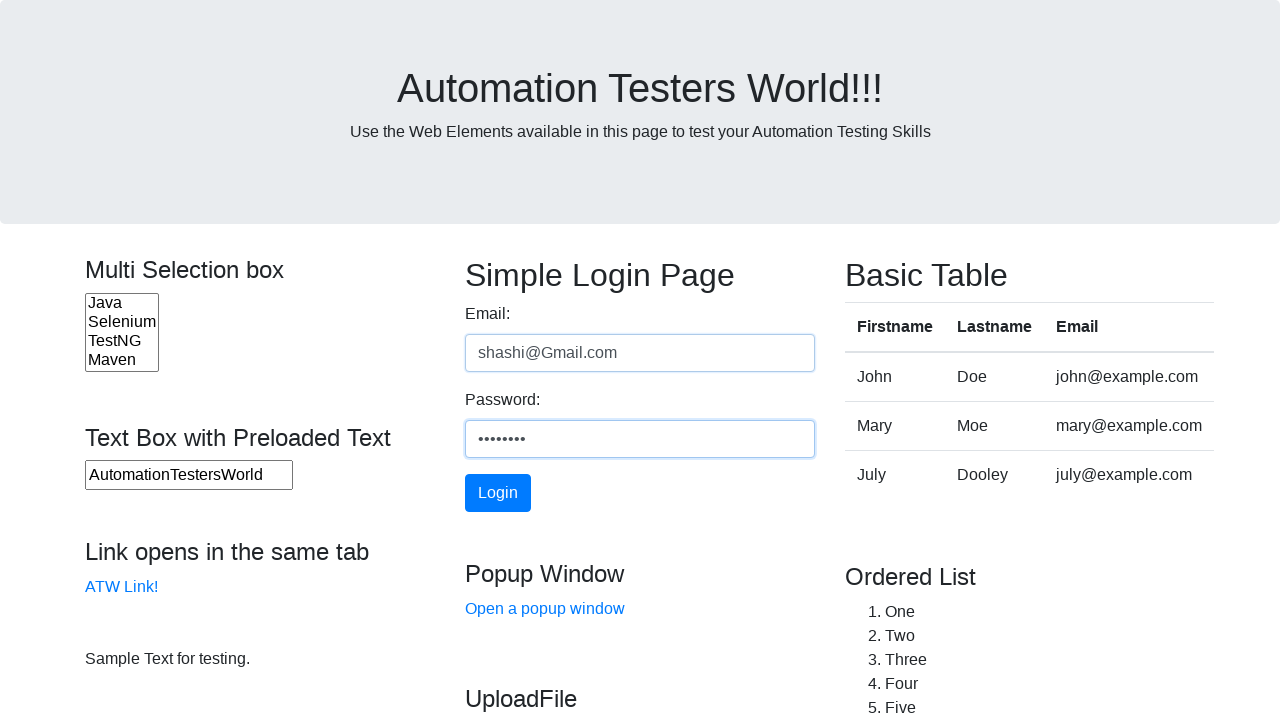

Clicked submit button to submit form at (498, 493) on button.btn.btn-primary
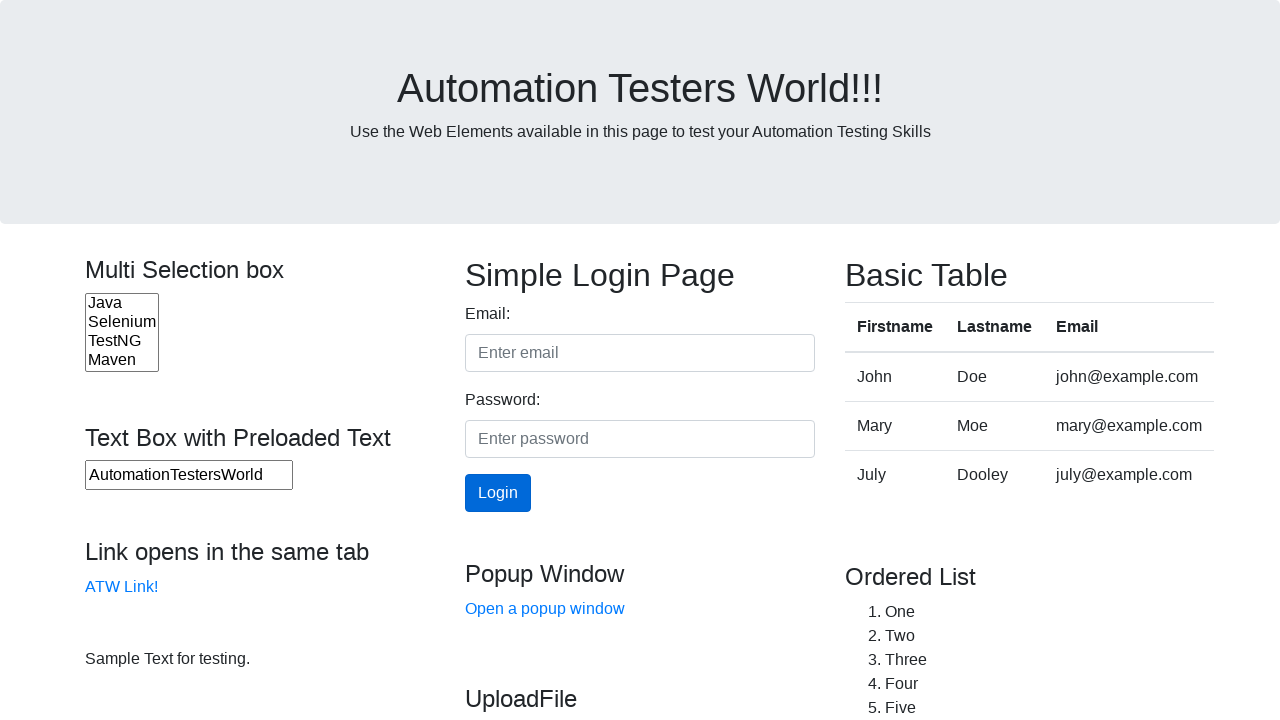

Set up dialog handler to accept alert
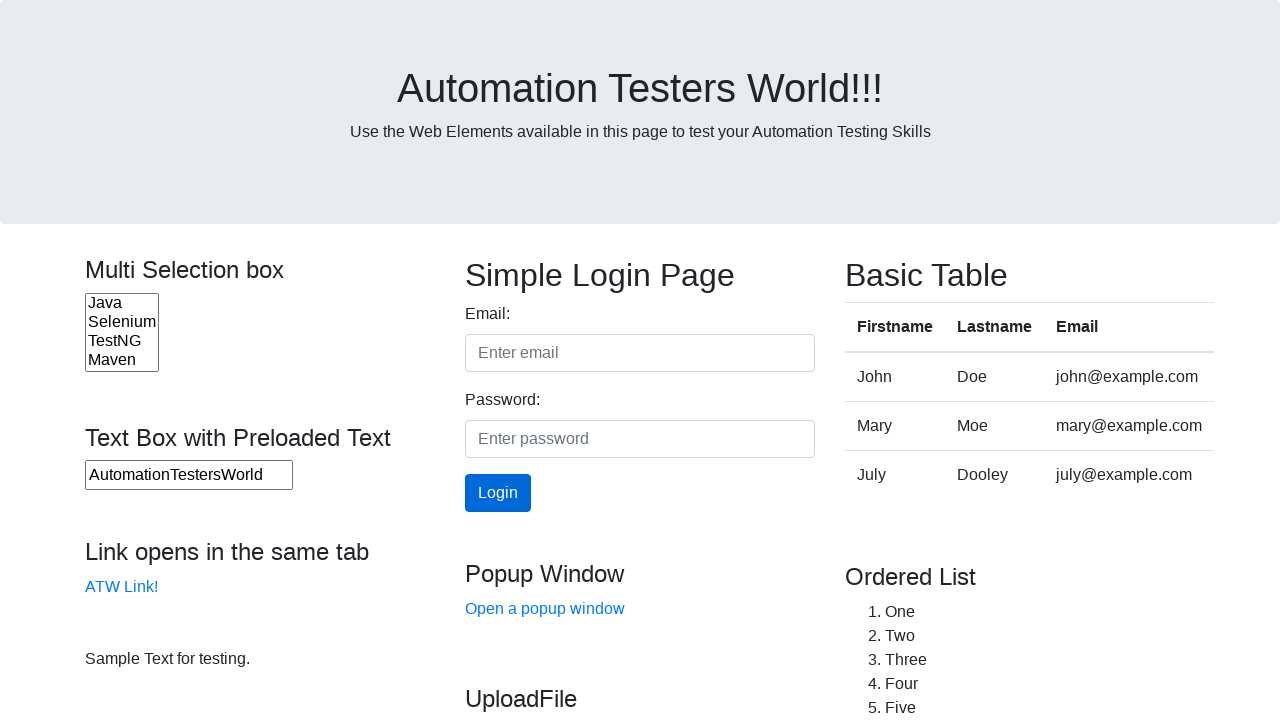

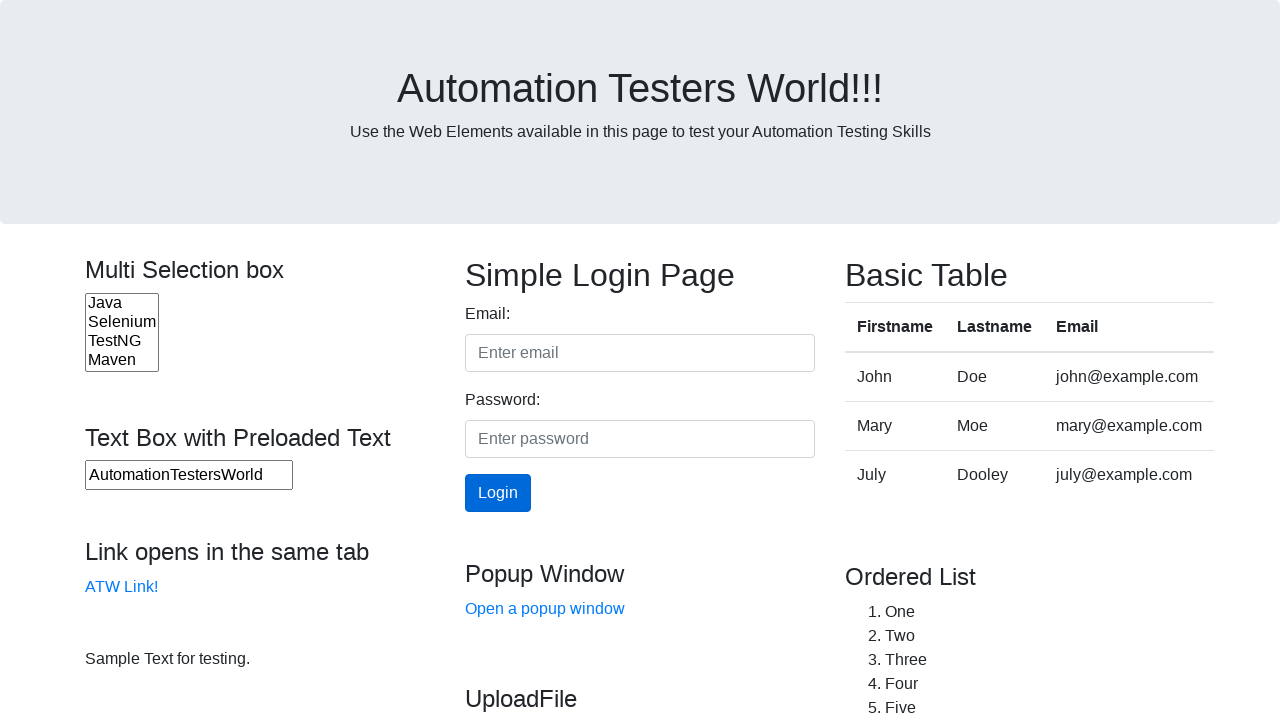